Tests a product page by navigating to it and performing various click actions on product buttons including double-click and triple-click.

Starting URL: https://material.playwrightvn.com/

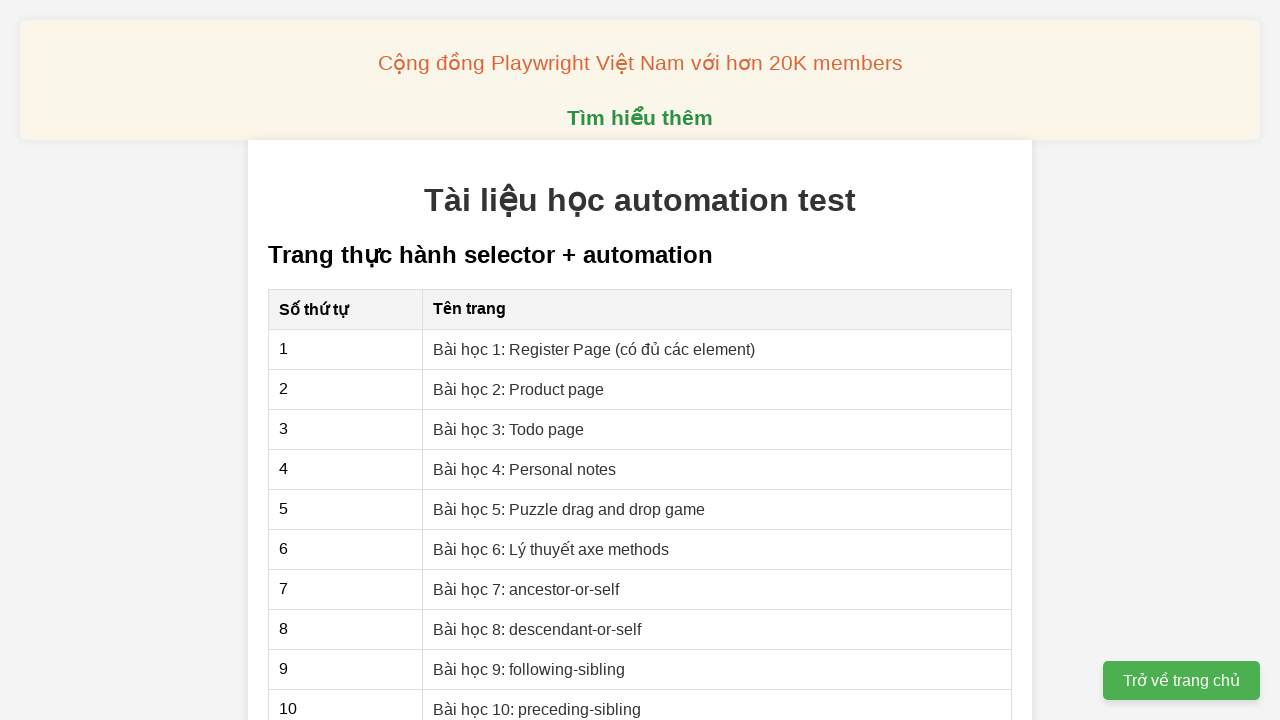

Clicked on 'Bài học 2: Product page' lesson link at (519, 389) on xpath=//a[contains(text(), 'Bài học 2: Product page')]
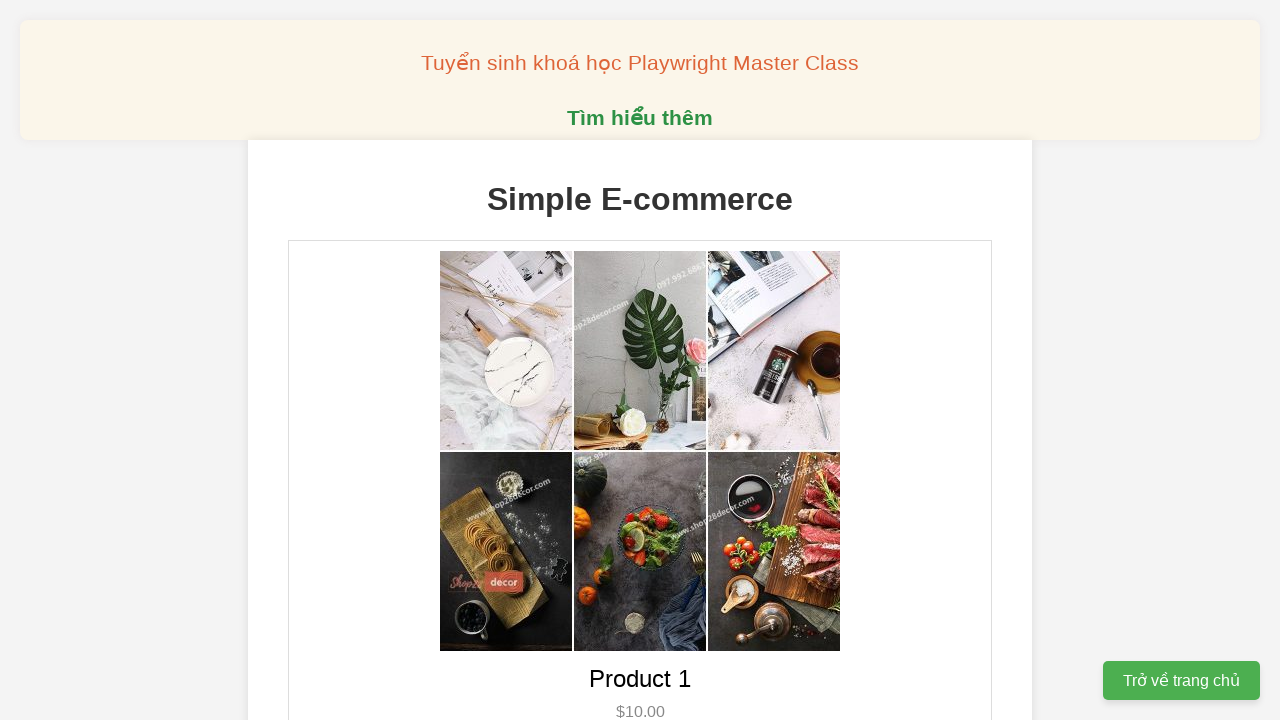

Double-clicked on product 1 button at (640, 360) on xpath=//button[@data-product-id='1']
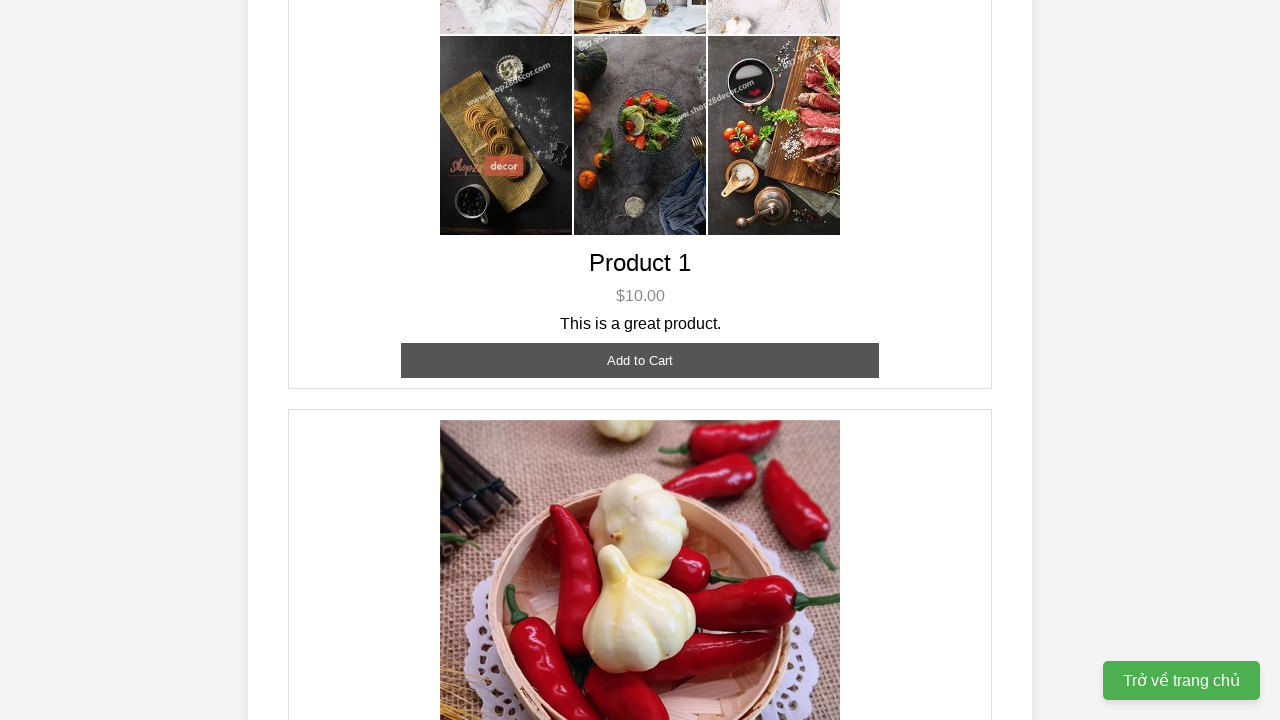

Triple-clicked on product 2 button at (640, 360) on xpath=//button[@data-product-id='2']
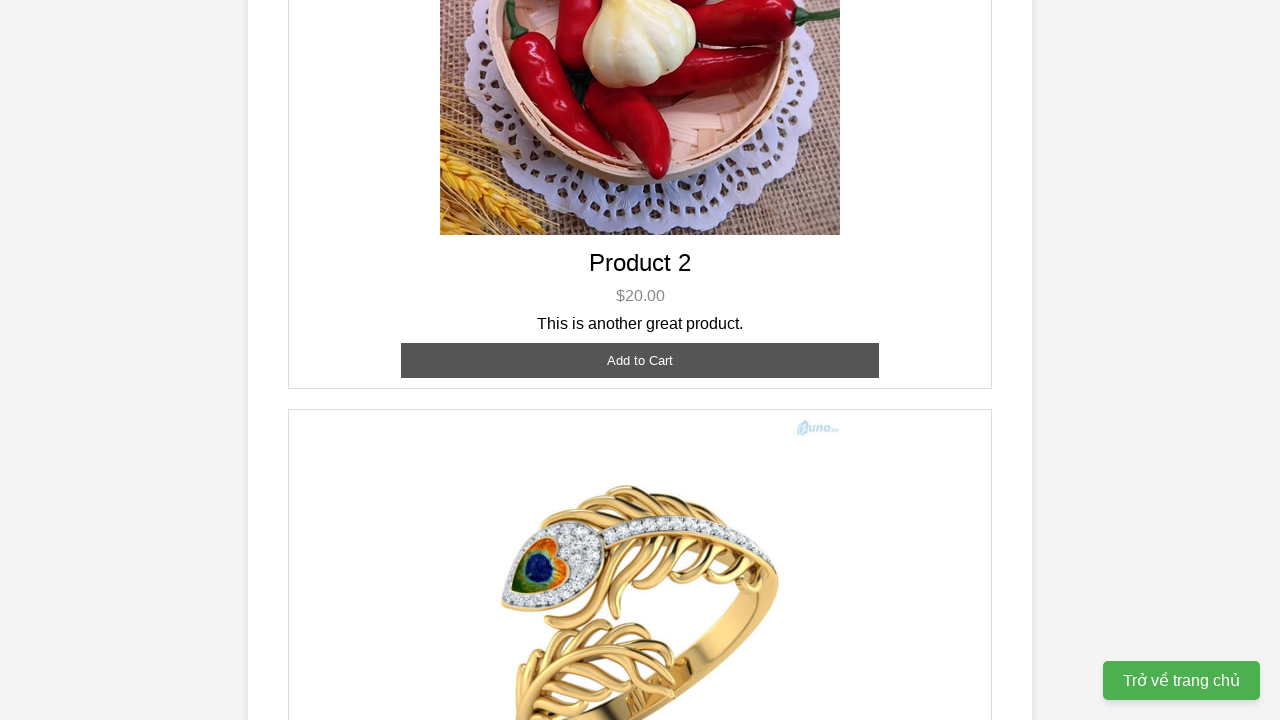

Single-clicked on product 3 button at (640, 388) on xpath=//button[@data-product-id='3']
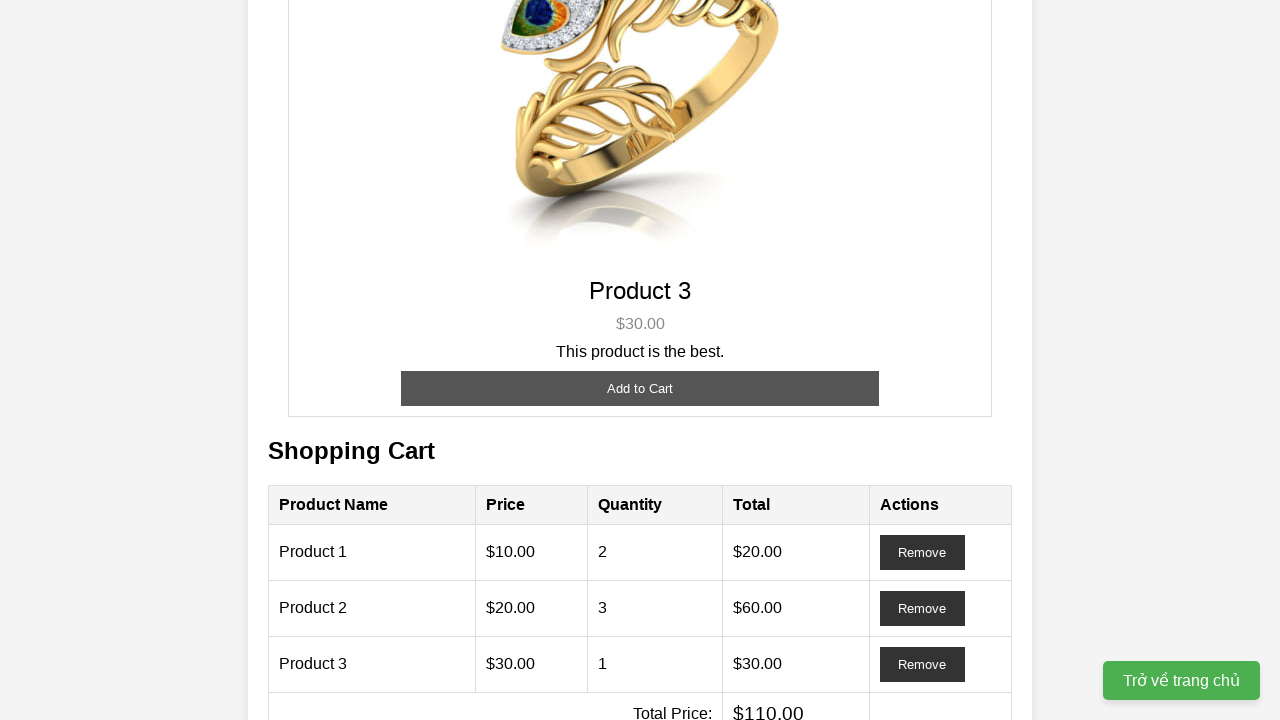

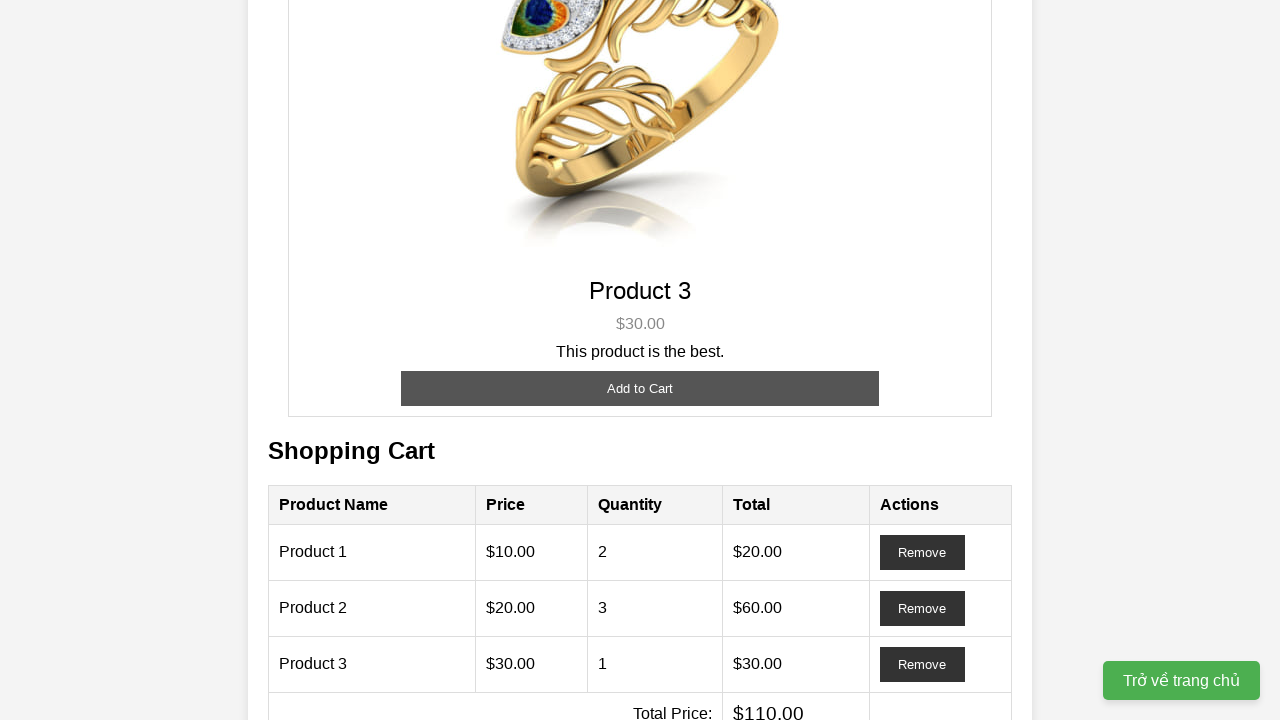